Tests that a number can be typed into the input field and the value is correctly stored

Starting URL: http://the-internet.herokuapp.com/inputs

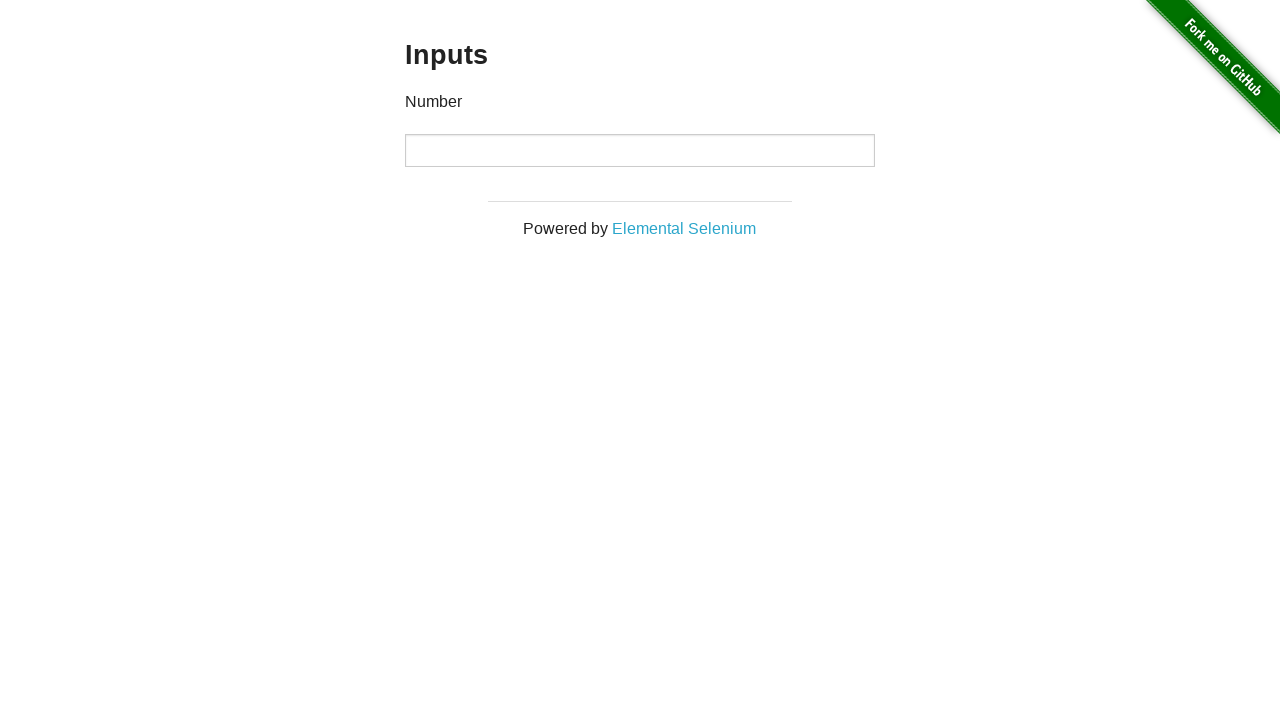

Typed '123' into the number input field on input
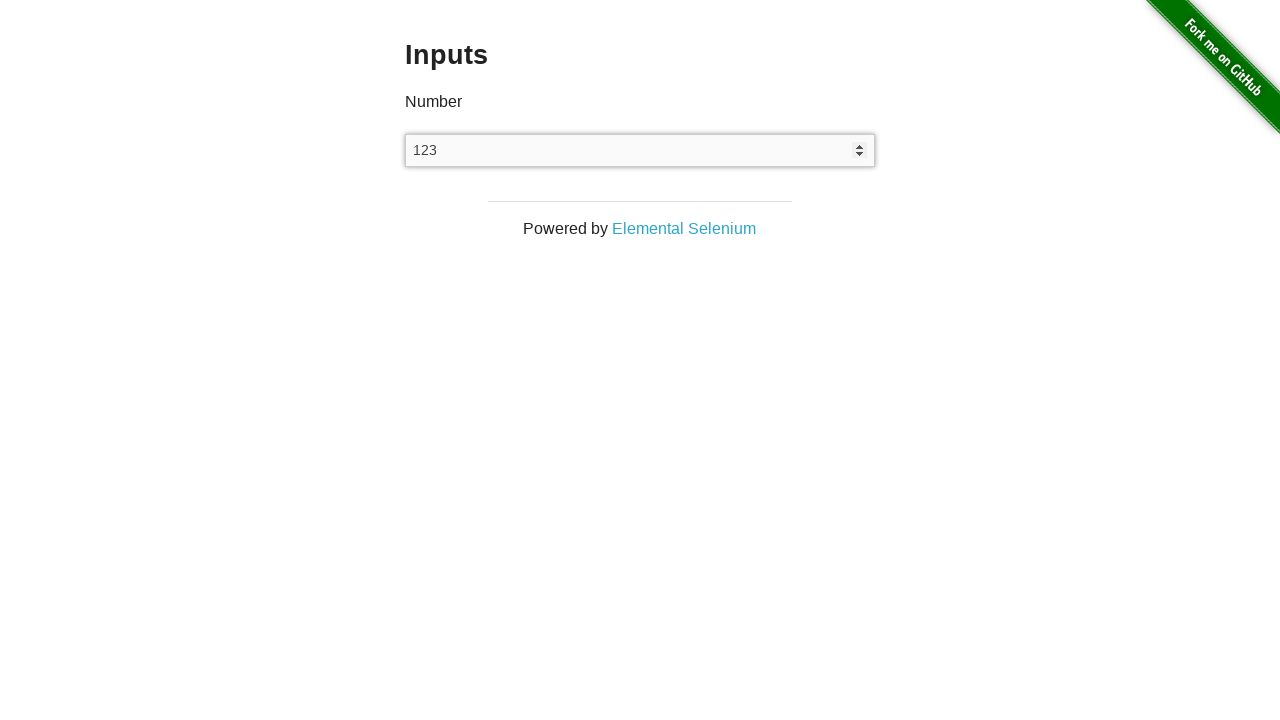

Retrieved the input field value
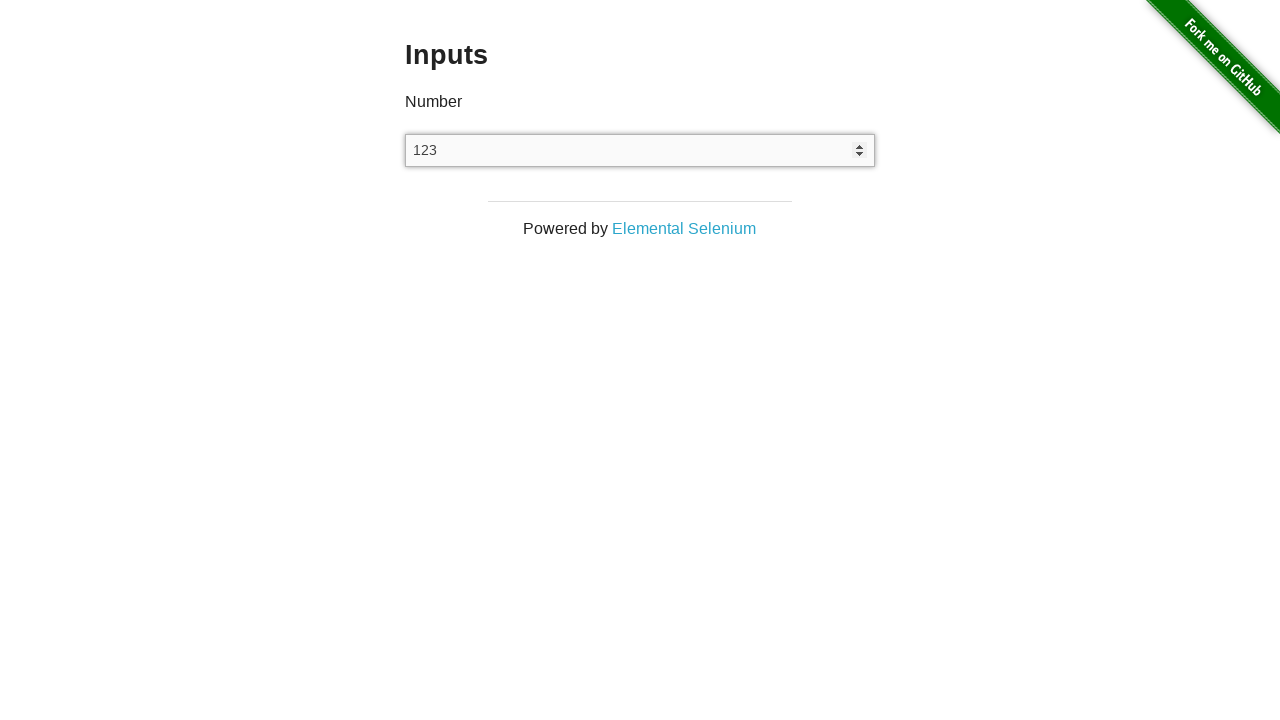

Verified that the input value is correctly stored as '123'
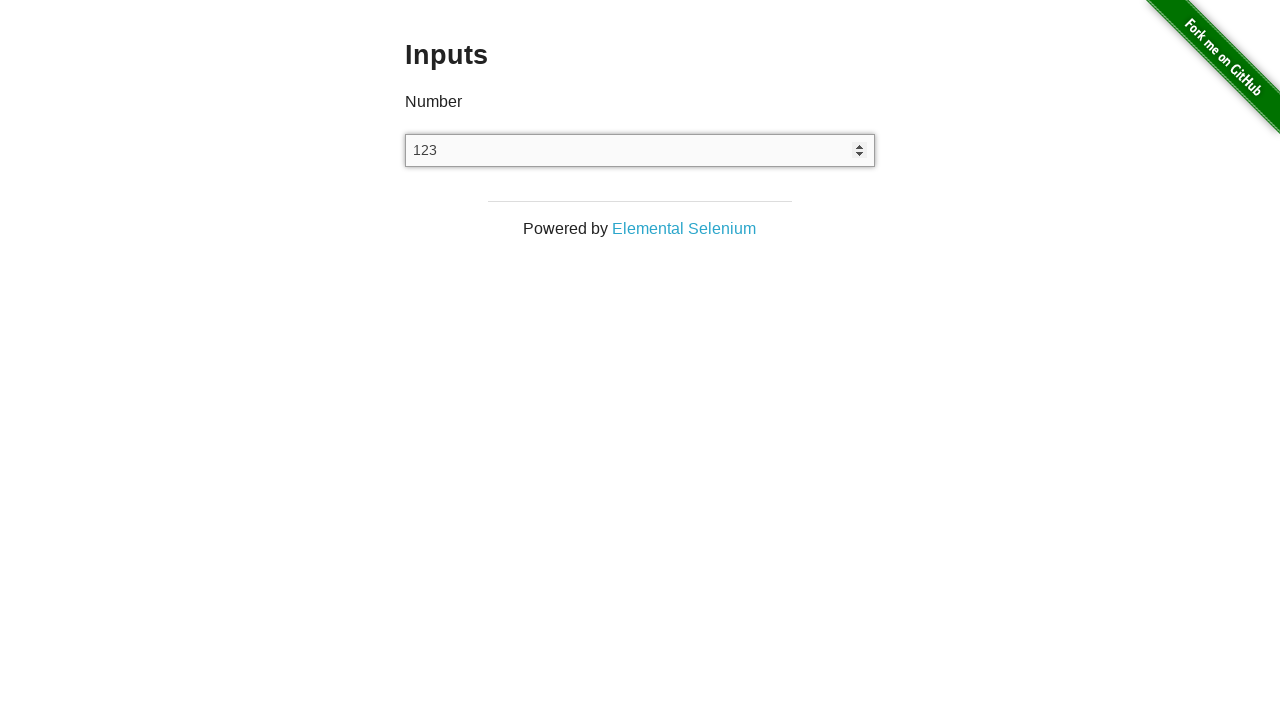

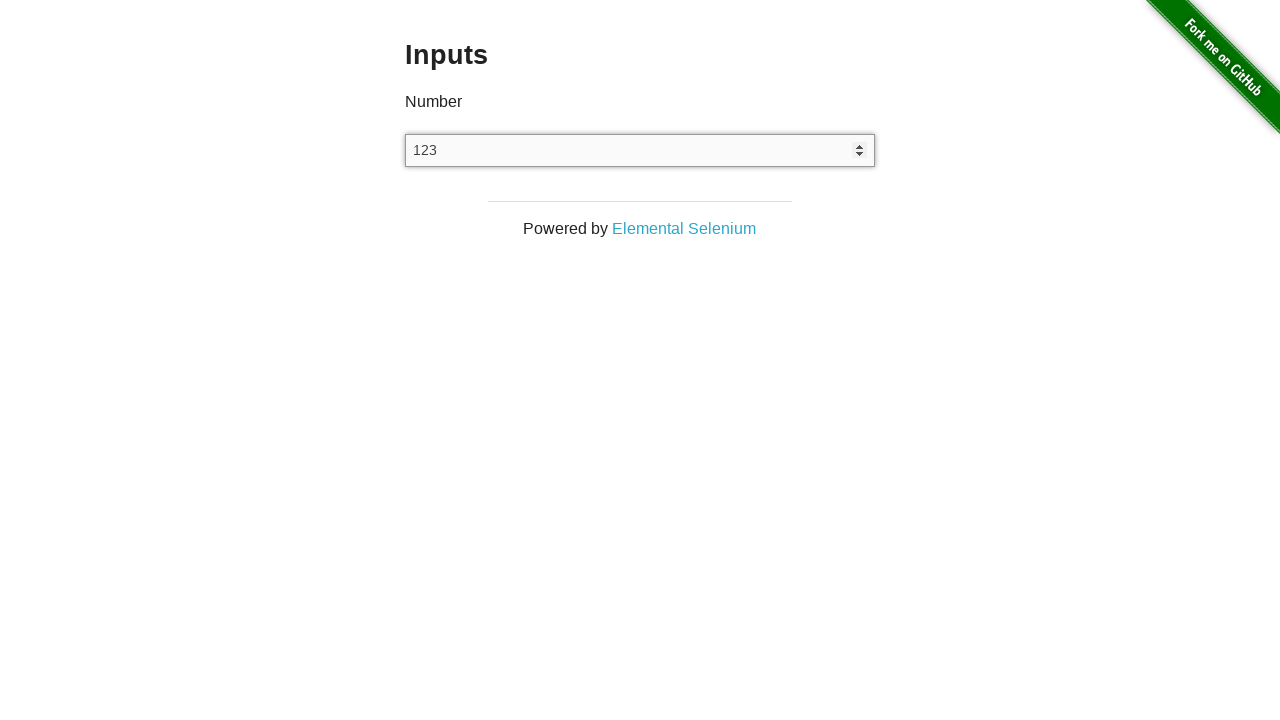